Navigates to a page with iframes, switches to the first iframe in the page, and clicks the play button

Starting URL: https://html.com/tags/iframe/

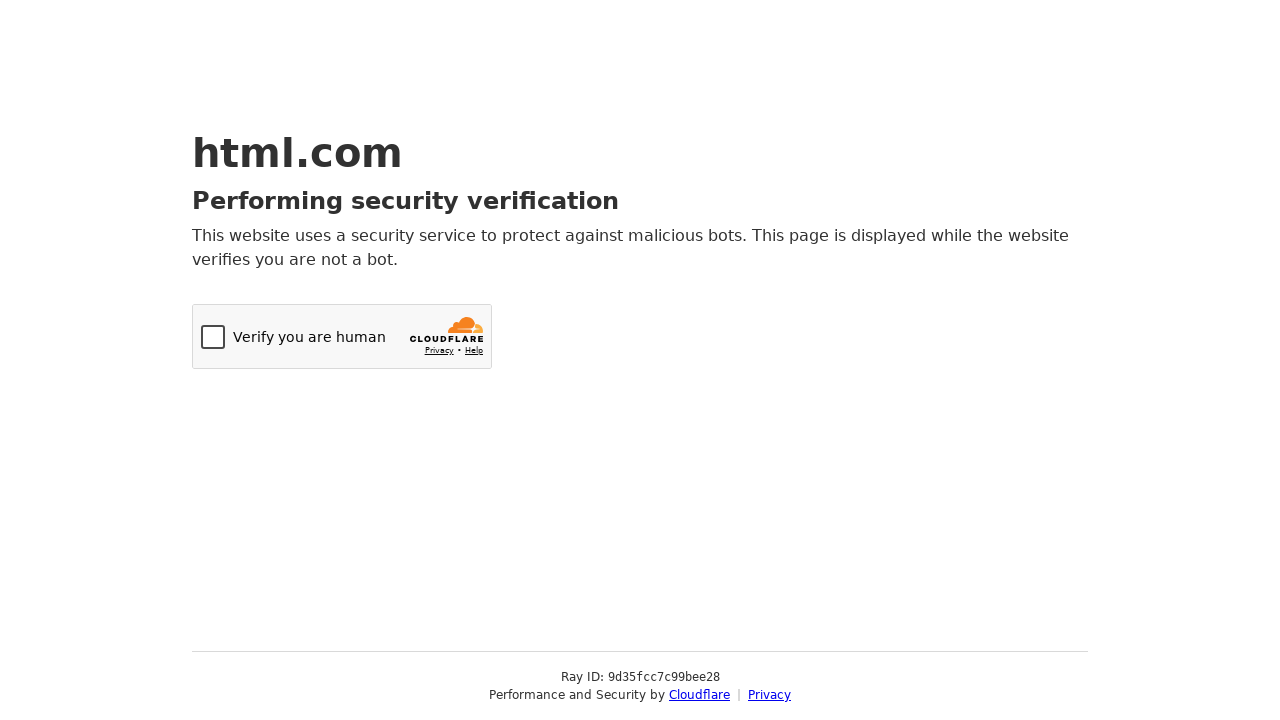

Navigated to iframe example page
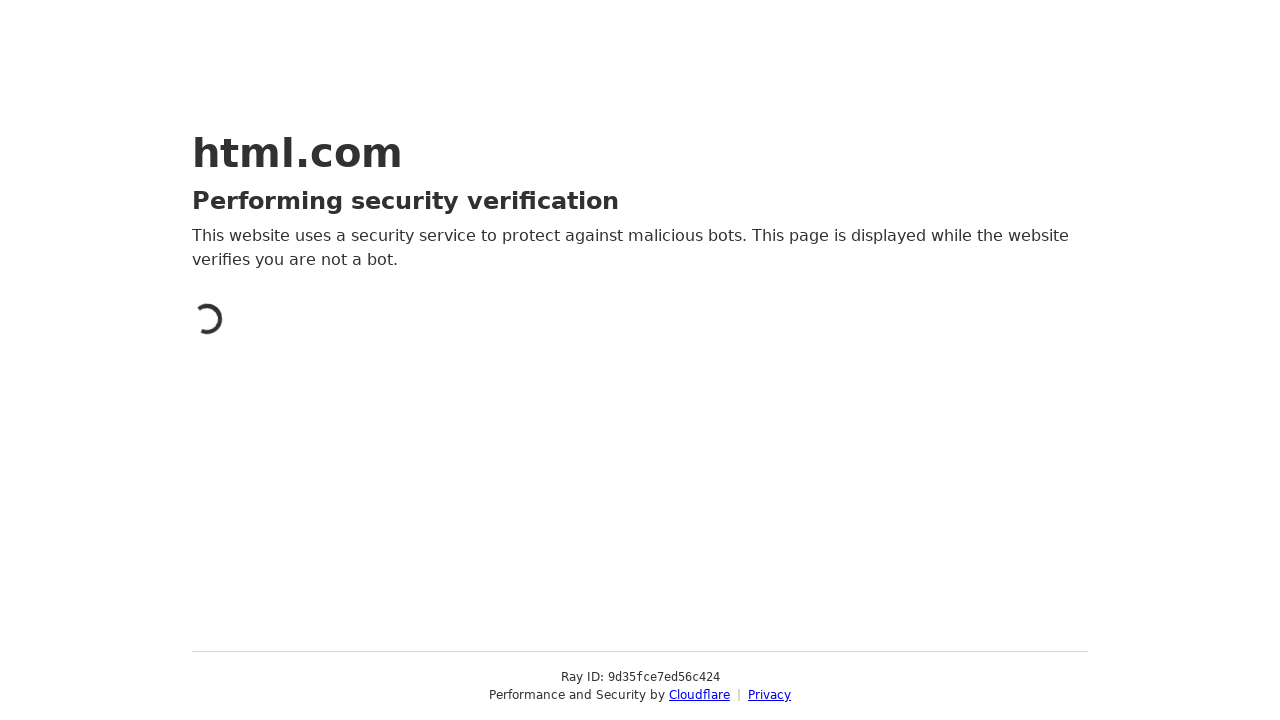

Retrieved all iframes from the page
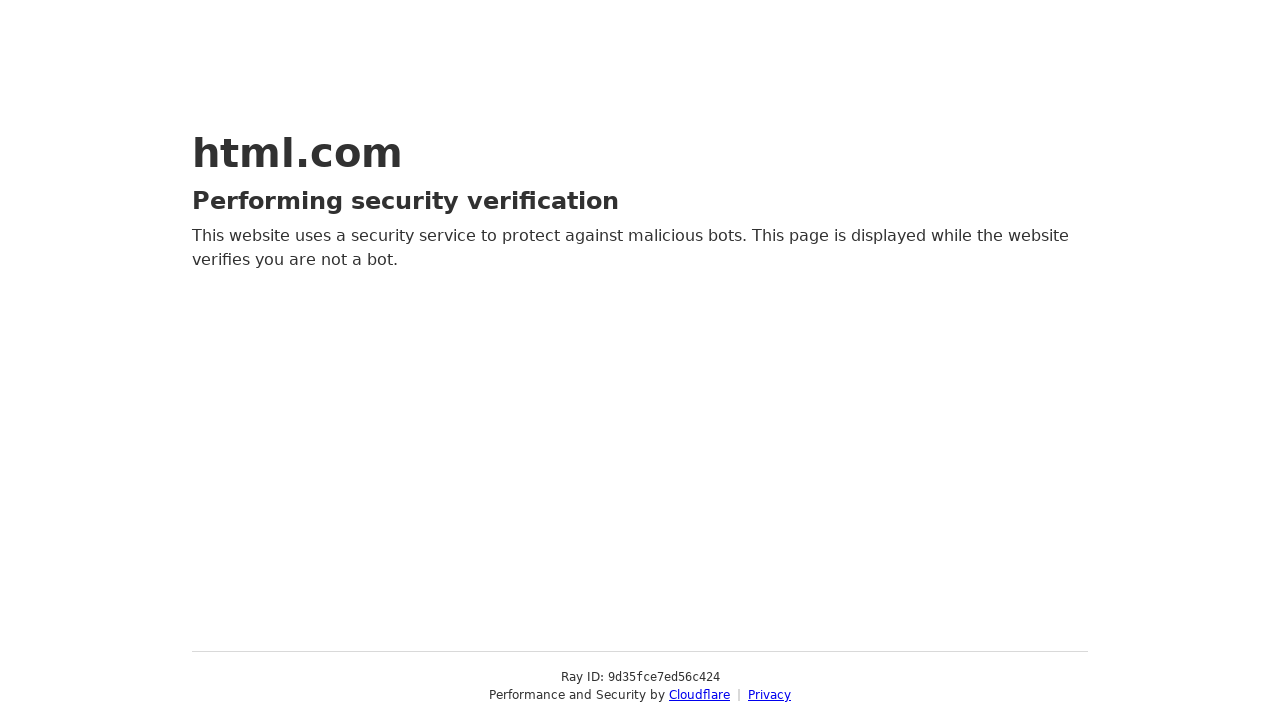

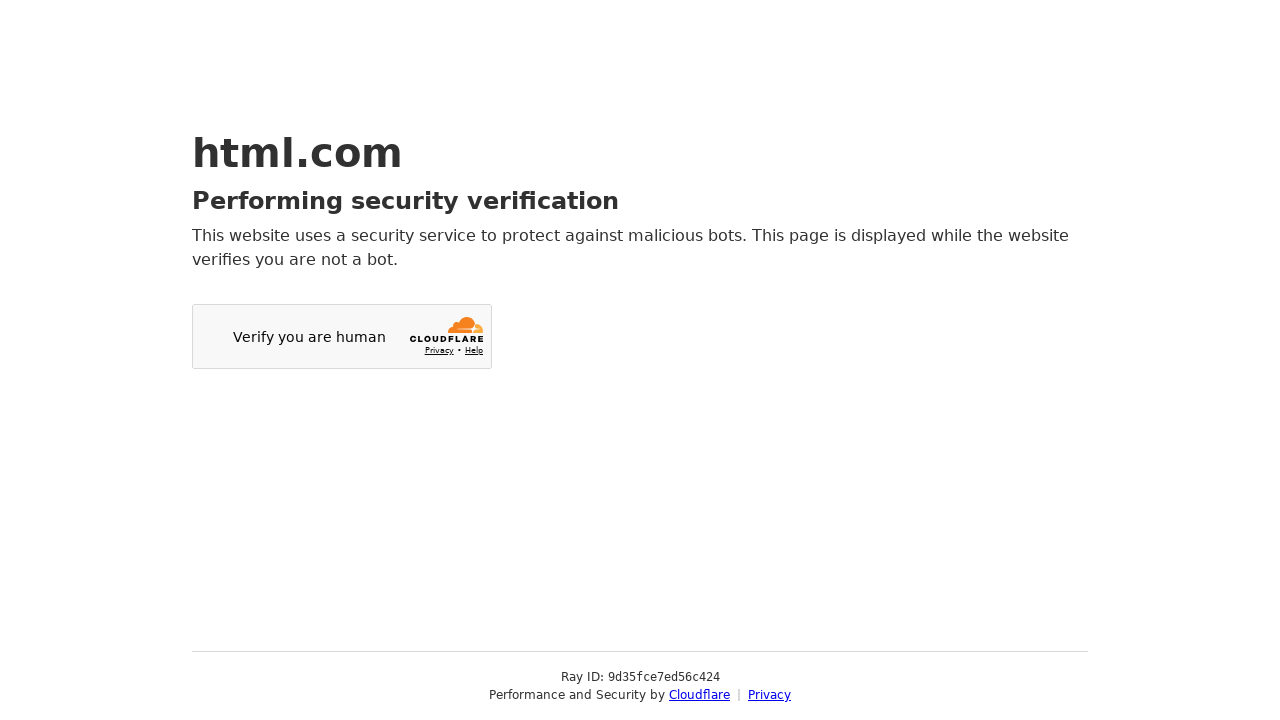